Tests that the Clear completed button is hidden when no items are completed

Starting URL: https://demo.playwright.dev/todomvc

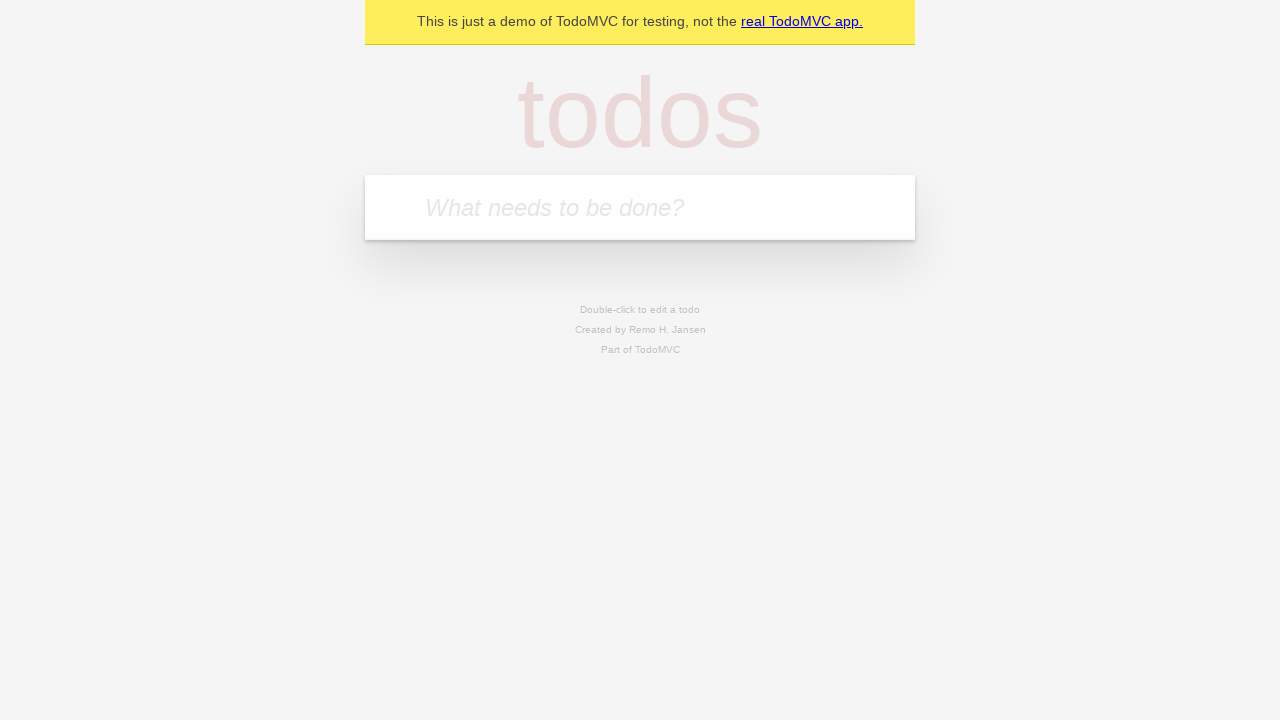

Filled todo input with 'watch monty python' on internal:attr=[placeholder="What needs to be done?"i]
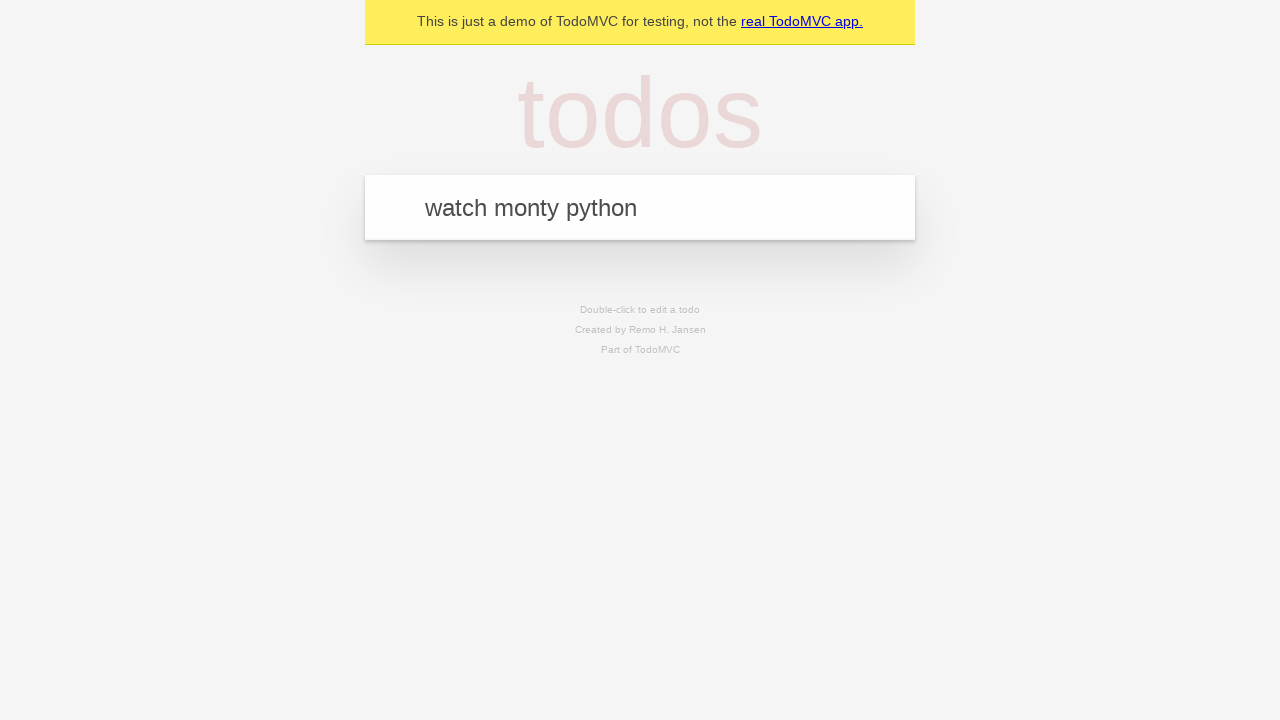

Pressed Enter to create todo 'watch monty python' on internal:attr=[placeholder="What needs to be done?"i]
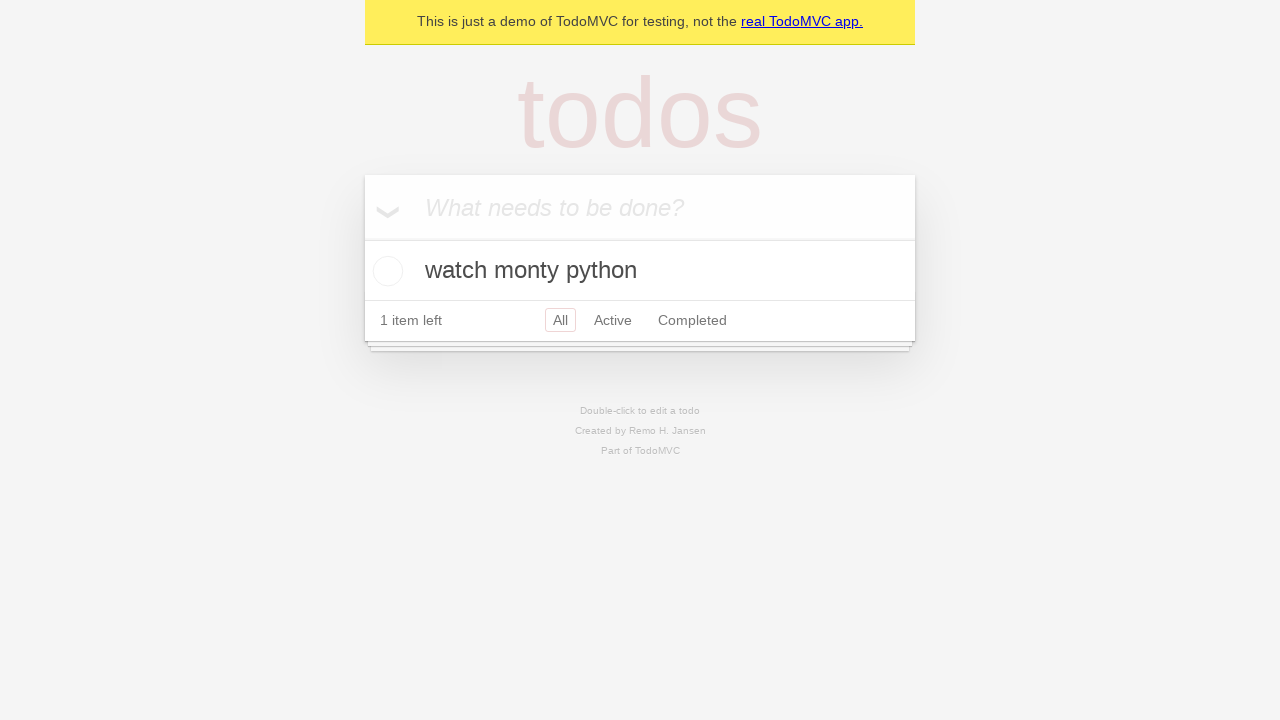

Filled todo input with 'feed the cat' on internal:attr=[placeholder="What needs to be done?"i]
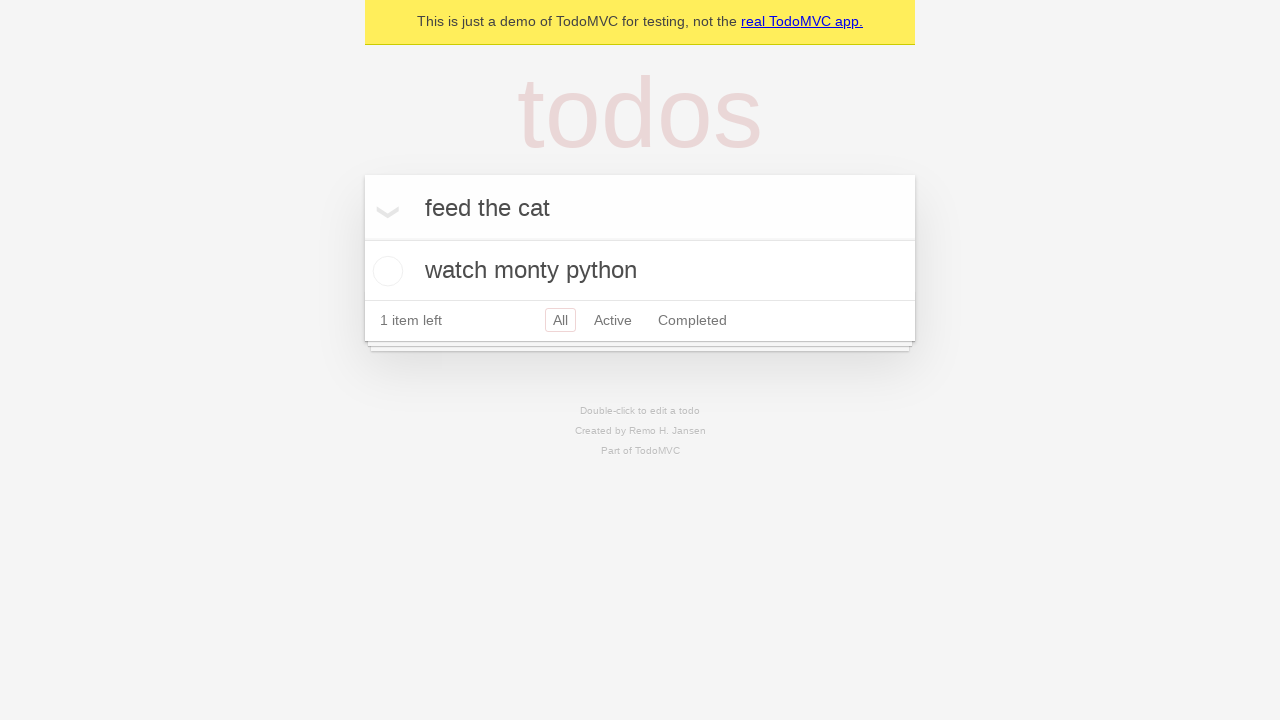

Pressed Enter to create todo 'feed the cat' on internal:attr=[placeholder="What needs to be done?"i]
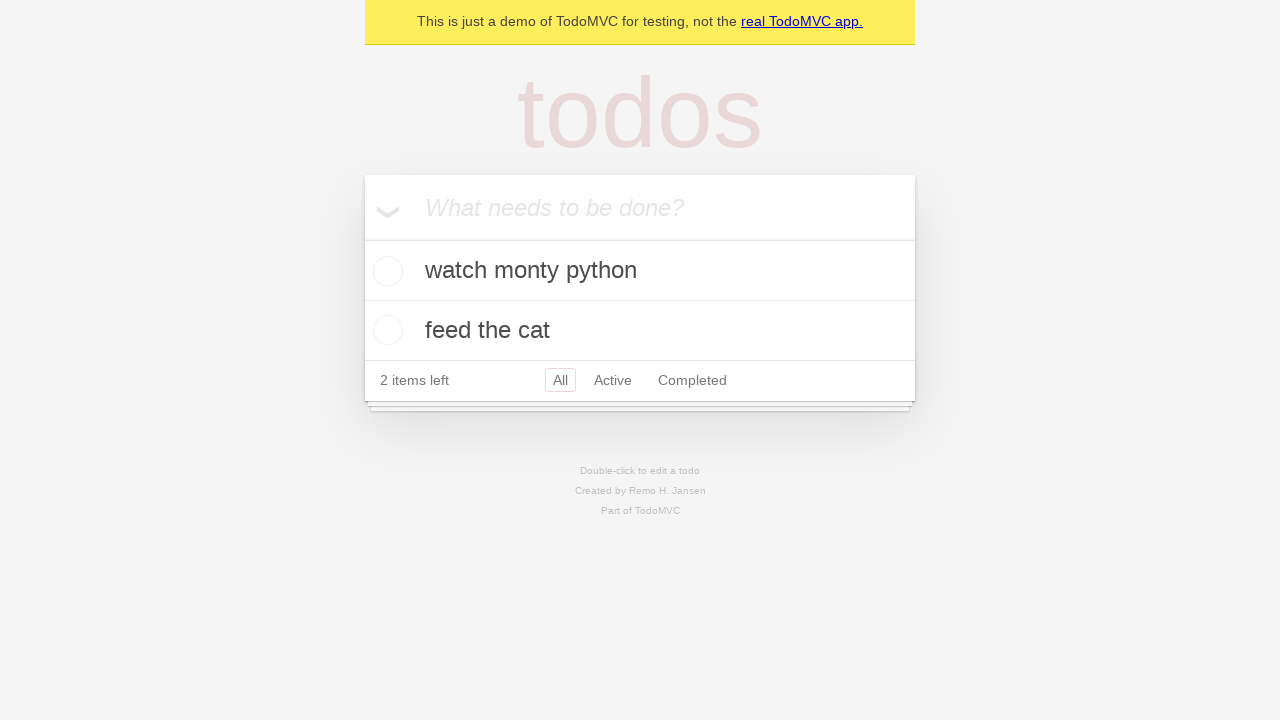

Filled todo input with 'book a doctors appointment' on internal:attr=[placeholder="What needs to be done?"i]
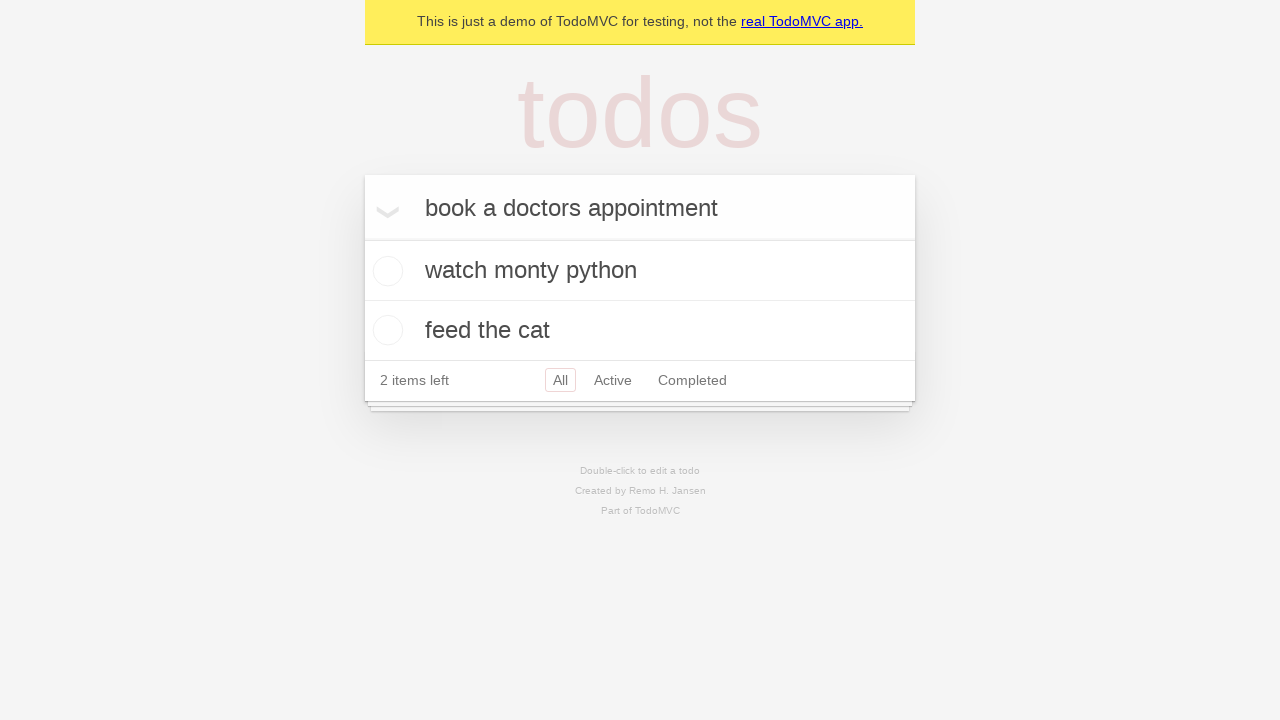

Pressed Enter to create todo 'book a doctors appointment' on internal:attr=[placeholder="What needs to be done?"i]
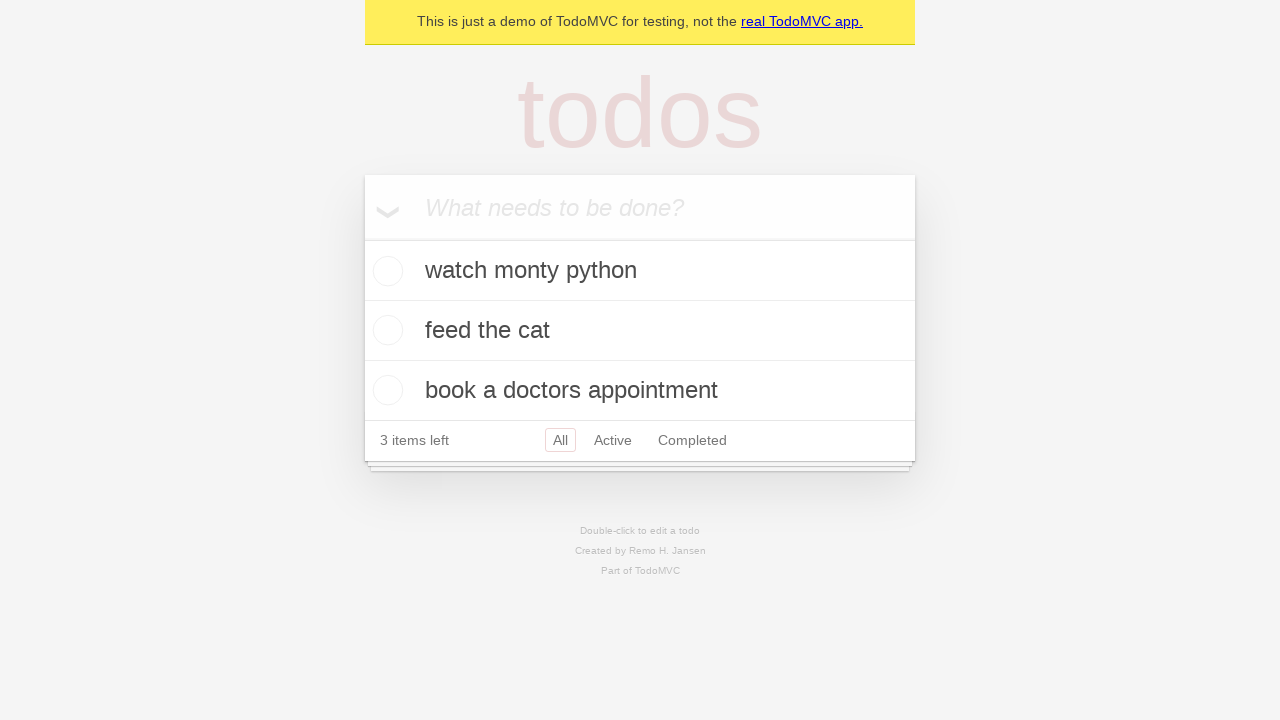

Checked the first todo item at (385, 271) on .todo-list li .toggle >> nth=0
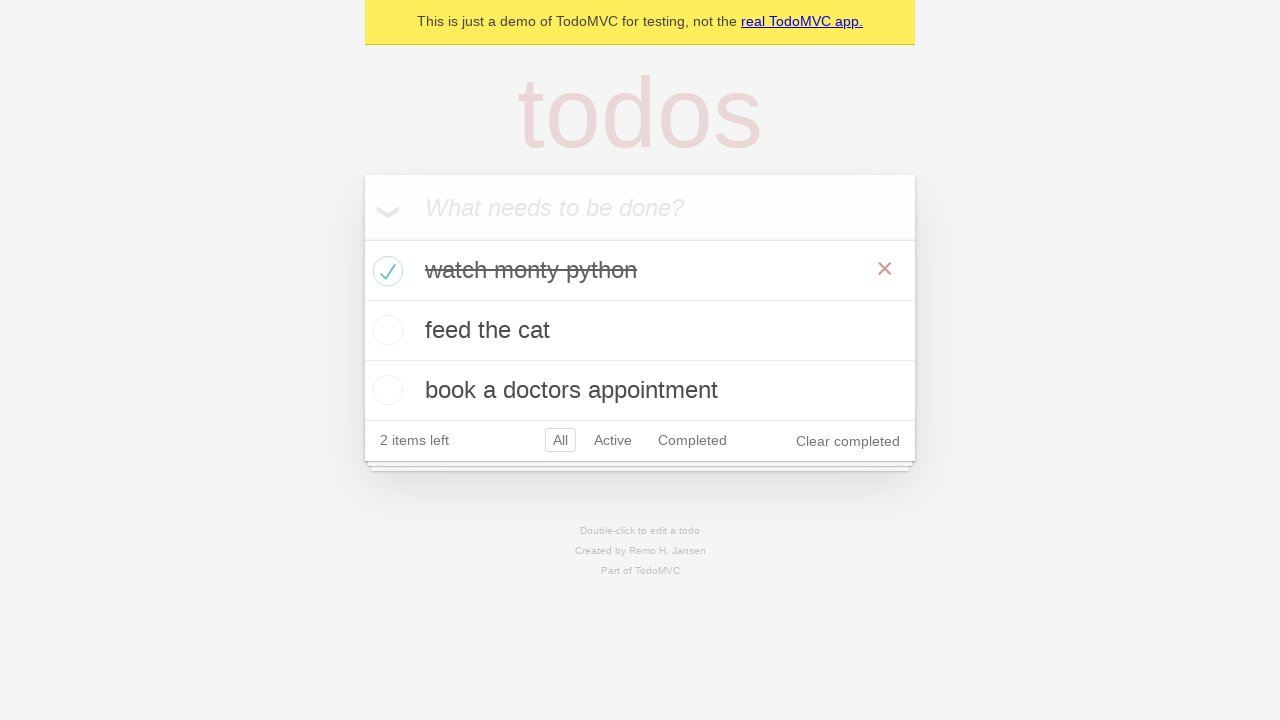

Clicked Clear completed button at (848, 441) on internal:role=button[name="Clear completed"i]
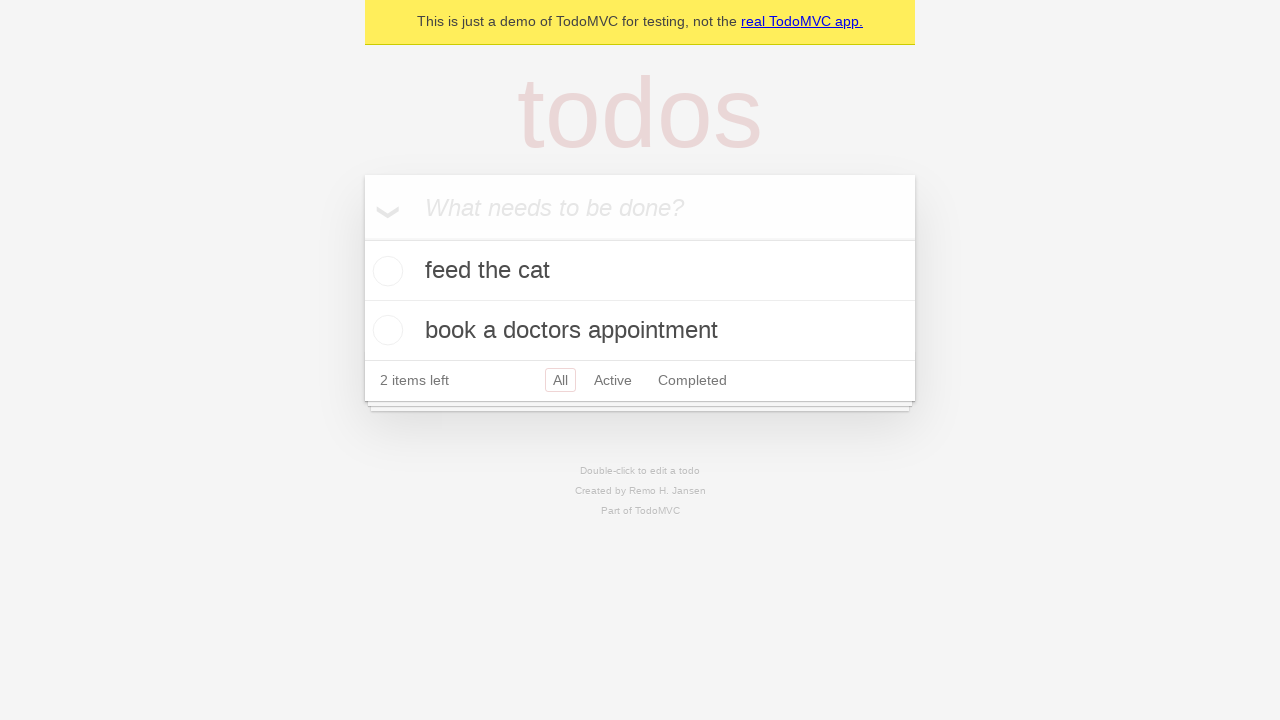

Waited 500ms for Clear completed button to hide
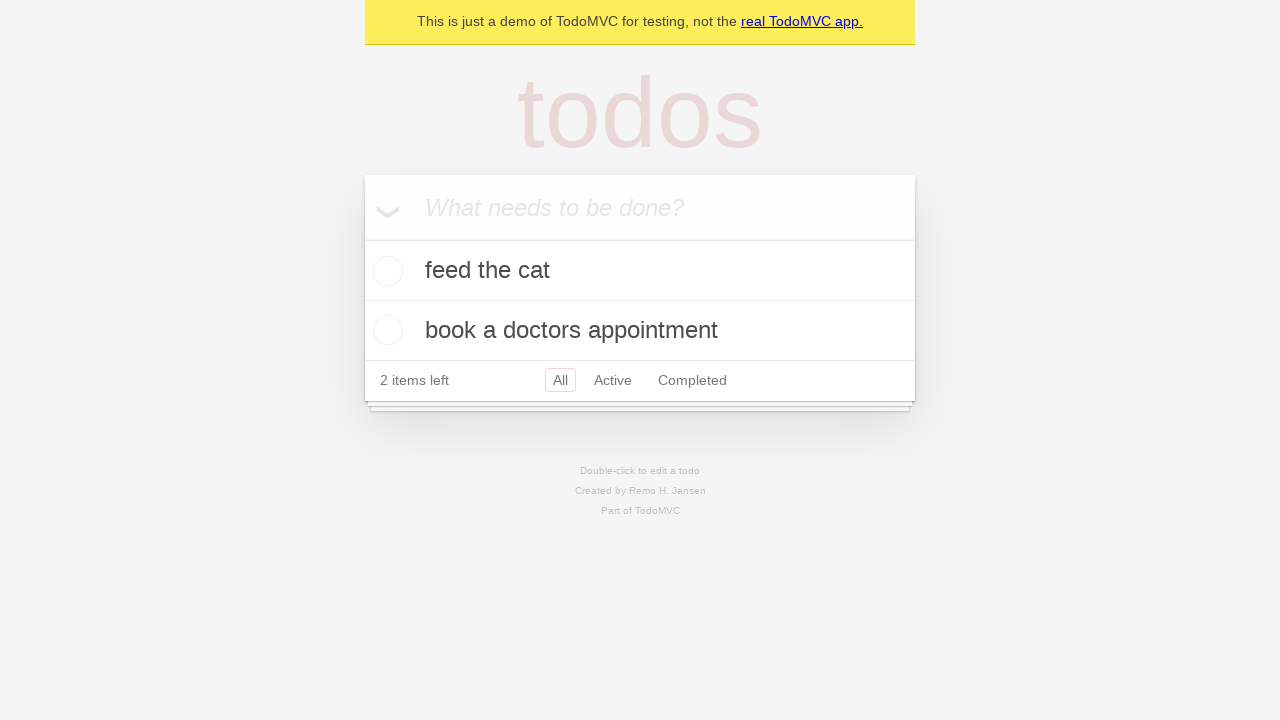

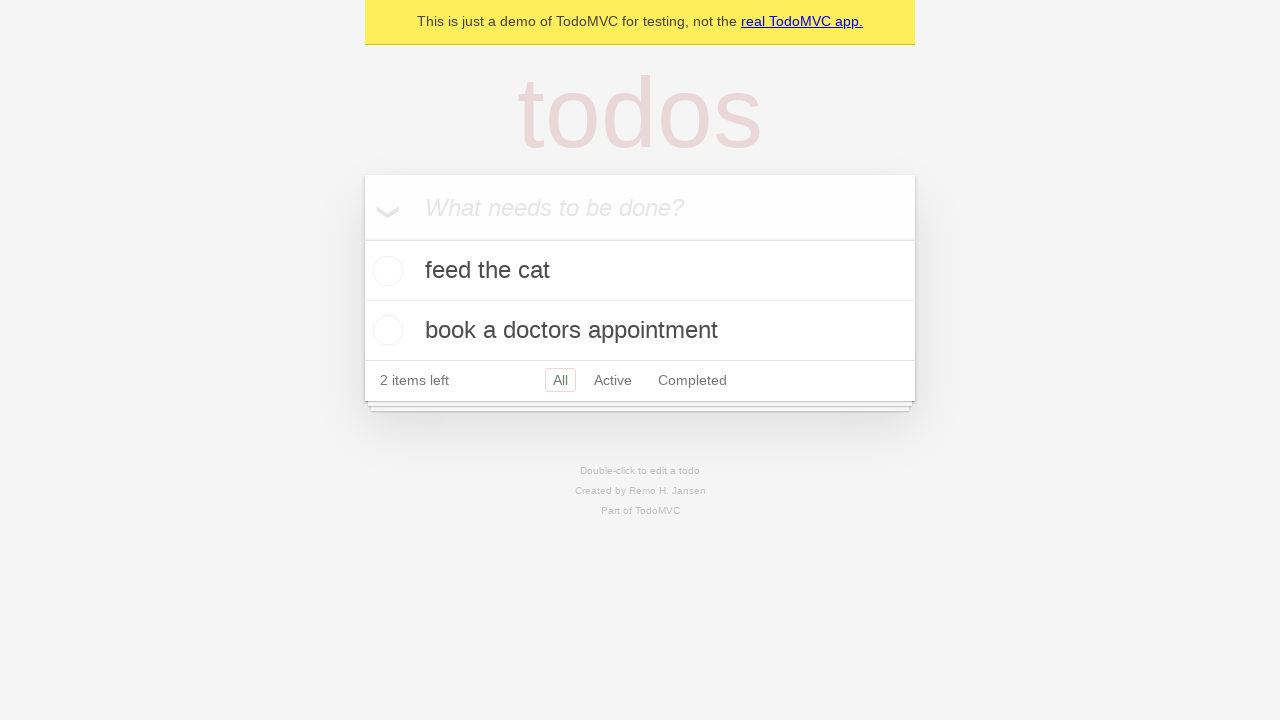